Tests marking all todo items as completed using the toggle all checkbox.

Starting URL: https://demo.playwright.dev/todomvc

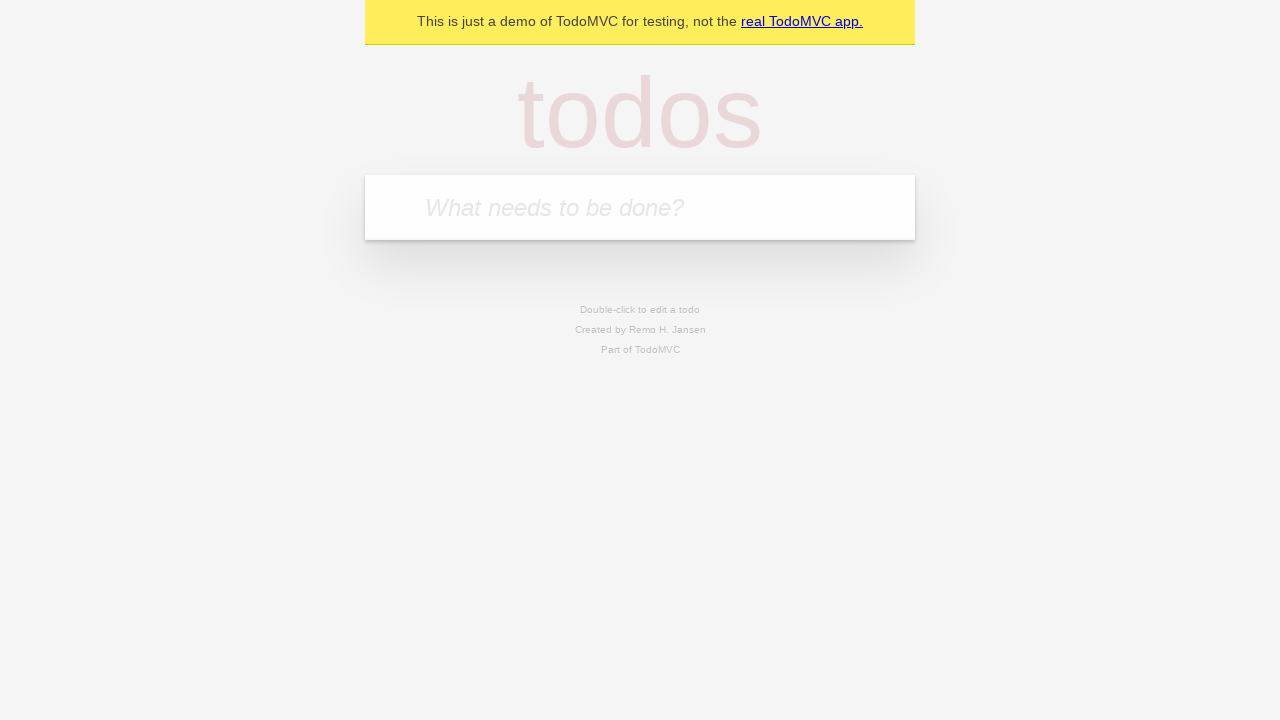

Filled todo input with 'buy some cheese' on internal:attr=[placeholder="What needs to be done?"i]
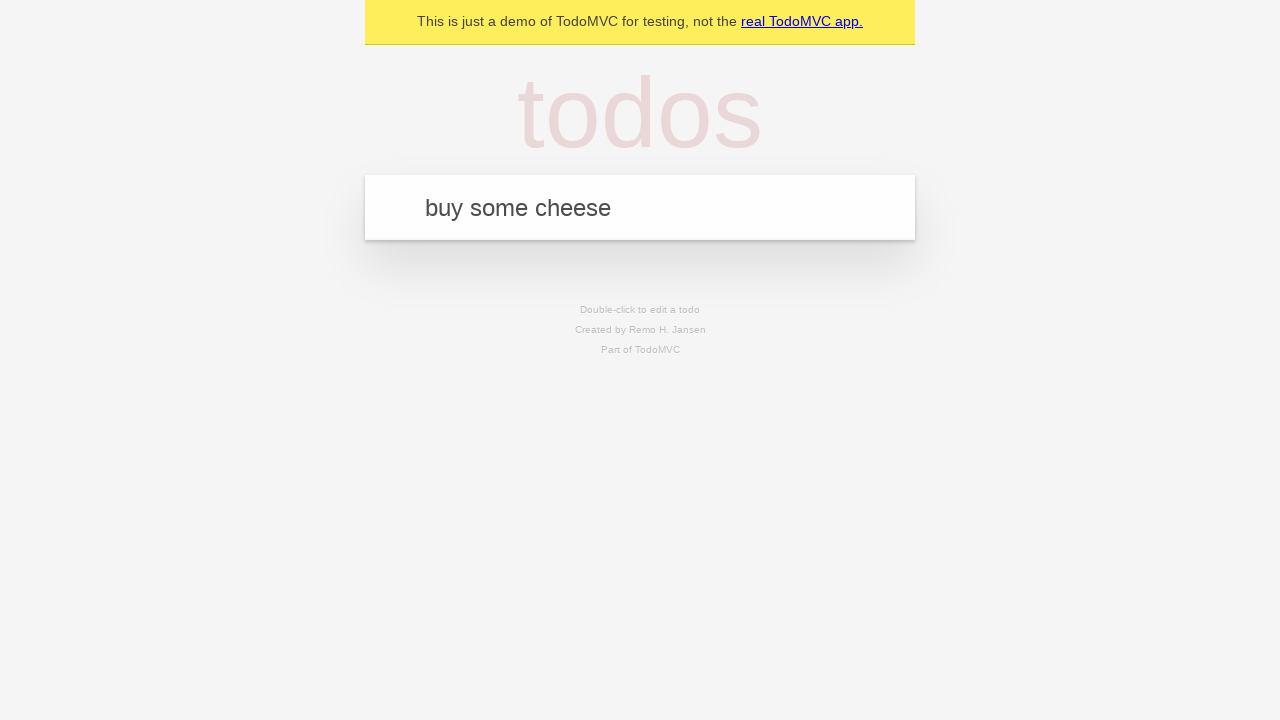

Pressed Enter to add first todo item on internal:attr=[placeholder="What needs to be done?"i]
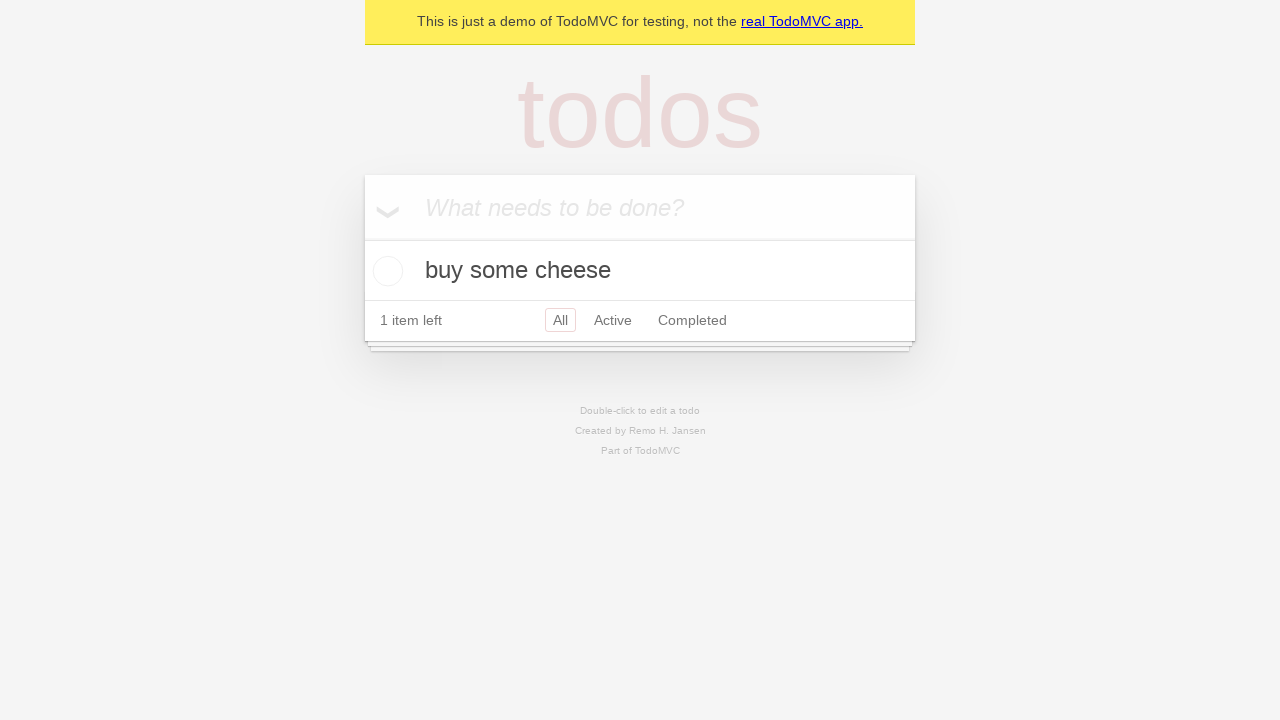

Filled todo input with 'feed the cat' on internal:attr=[placeholder="What needs to be done?"i]
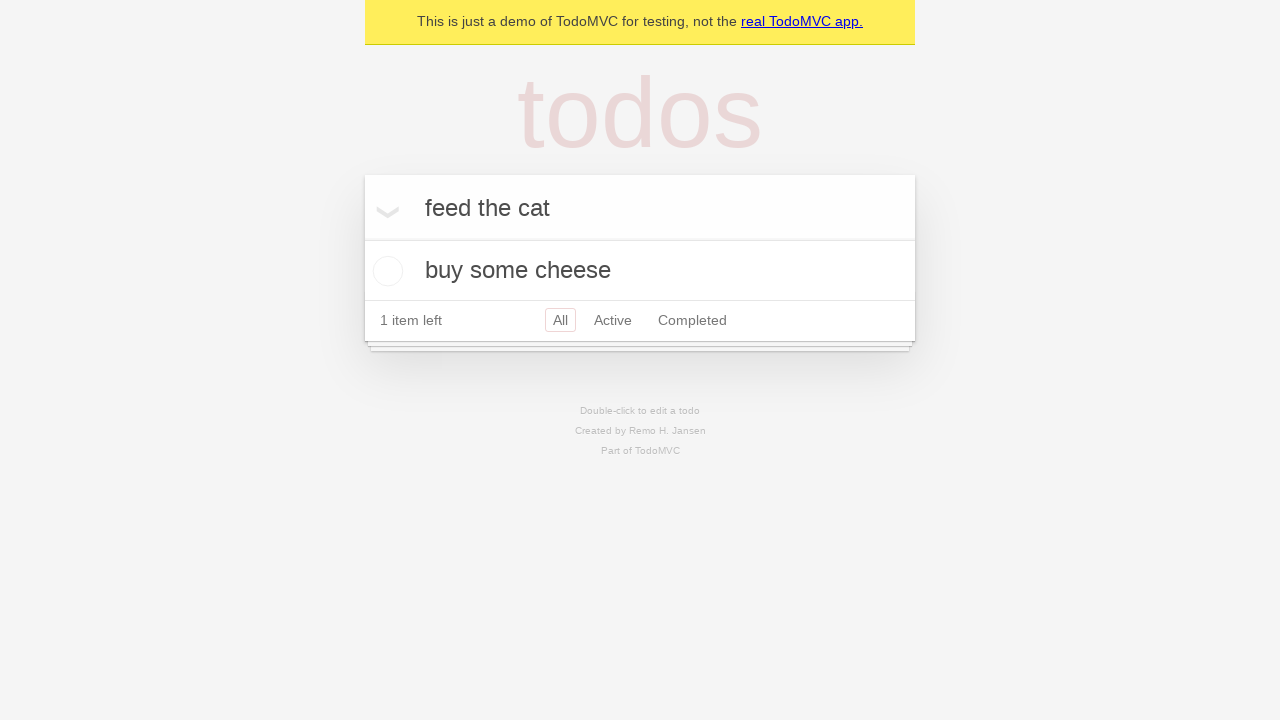

Pressed Enter to add second todo item on internal:attr=[placeholder="What needs to be done?"i]
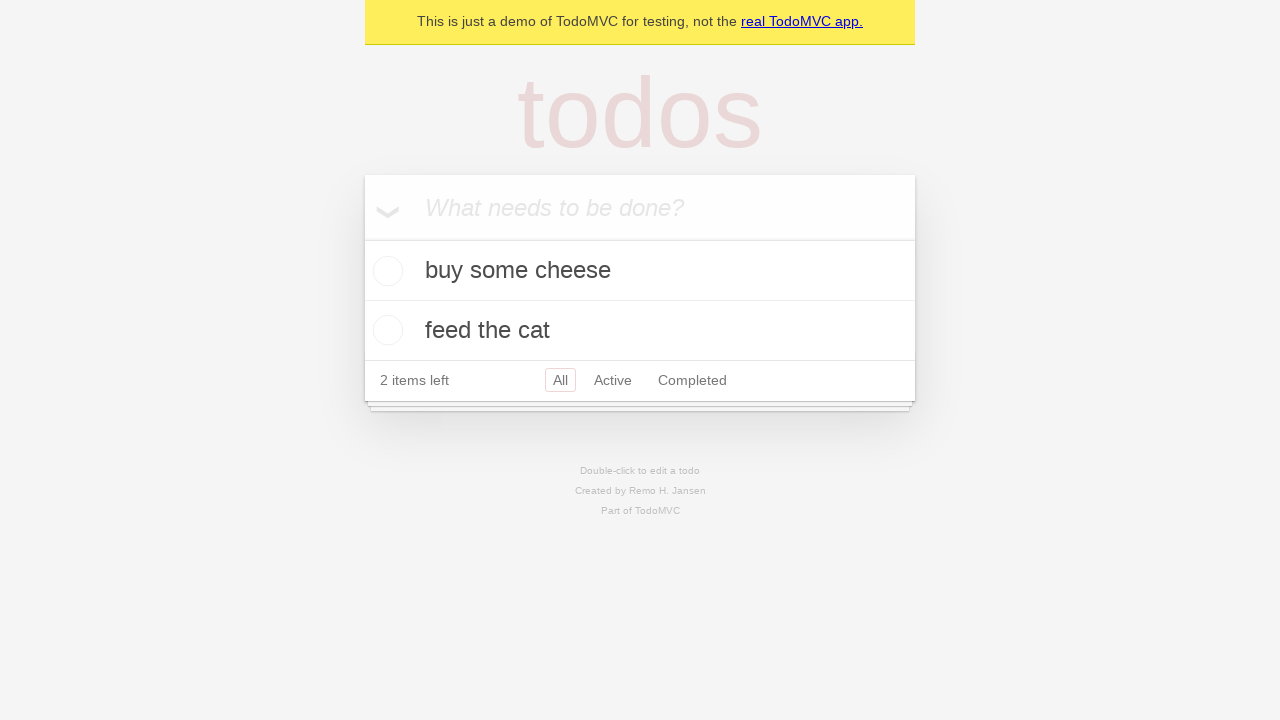

Filled todo input with 'book a doctors appointment' on internal:attr=[placeholder="What needs to be done?"i]
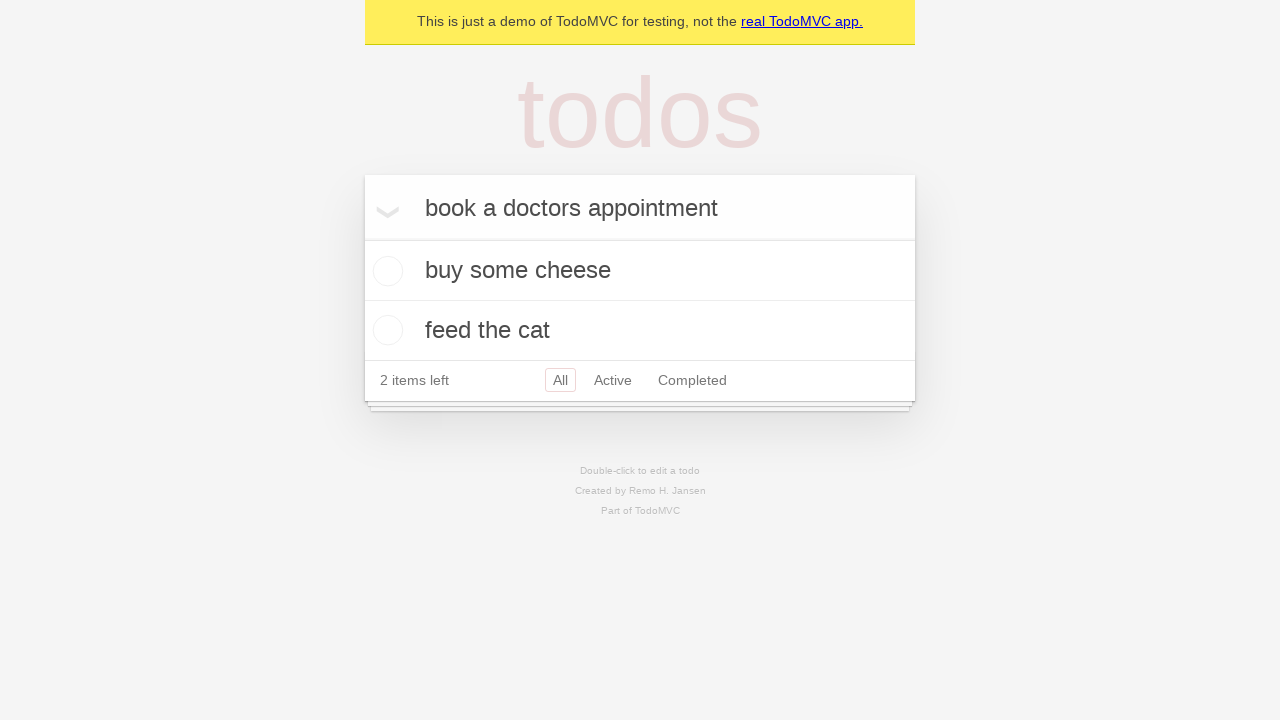

Pressed Enter to add third todo item on internal:attr=[placeholder="What needs to be done?"i]
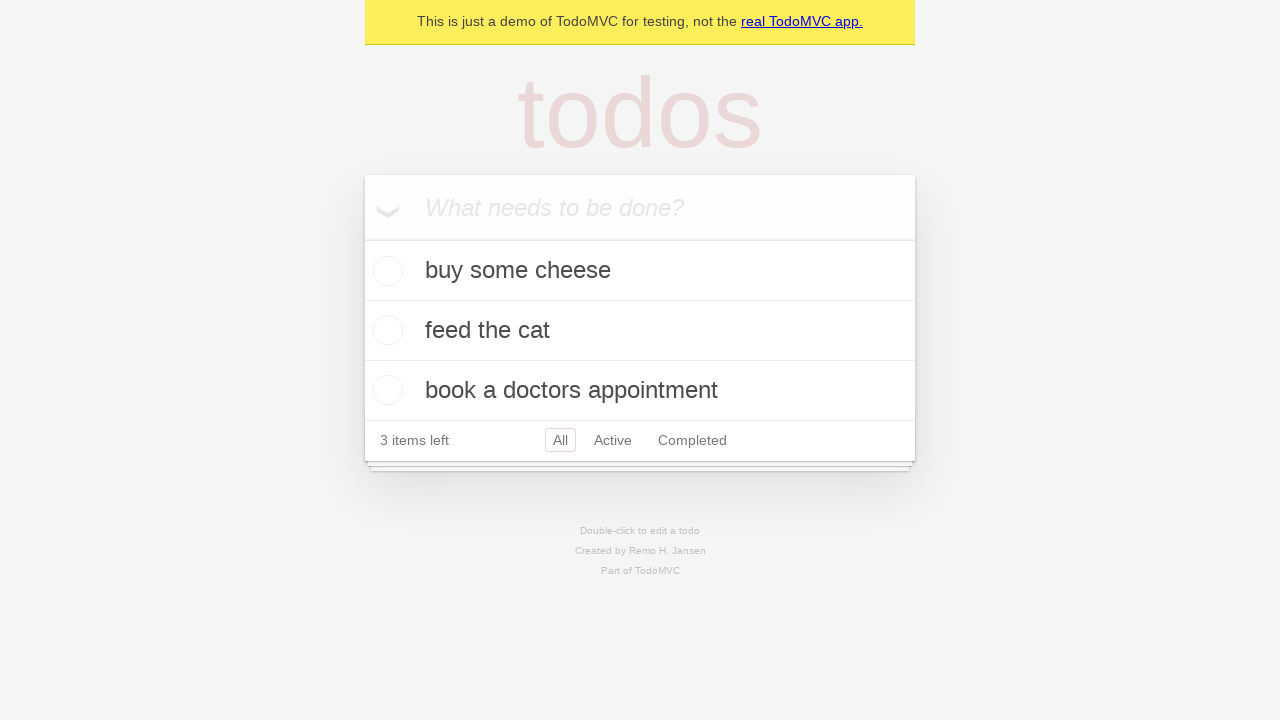

Checked 'Mark all as complete' checkbox at (362, 238) on internal:label="Mark all as complete"i
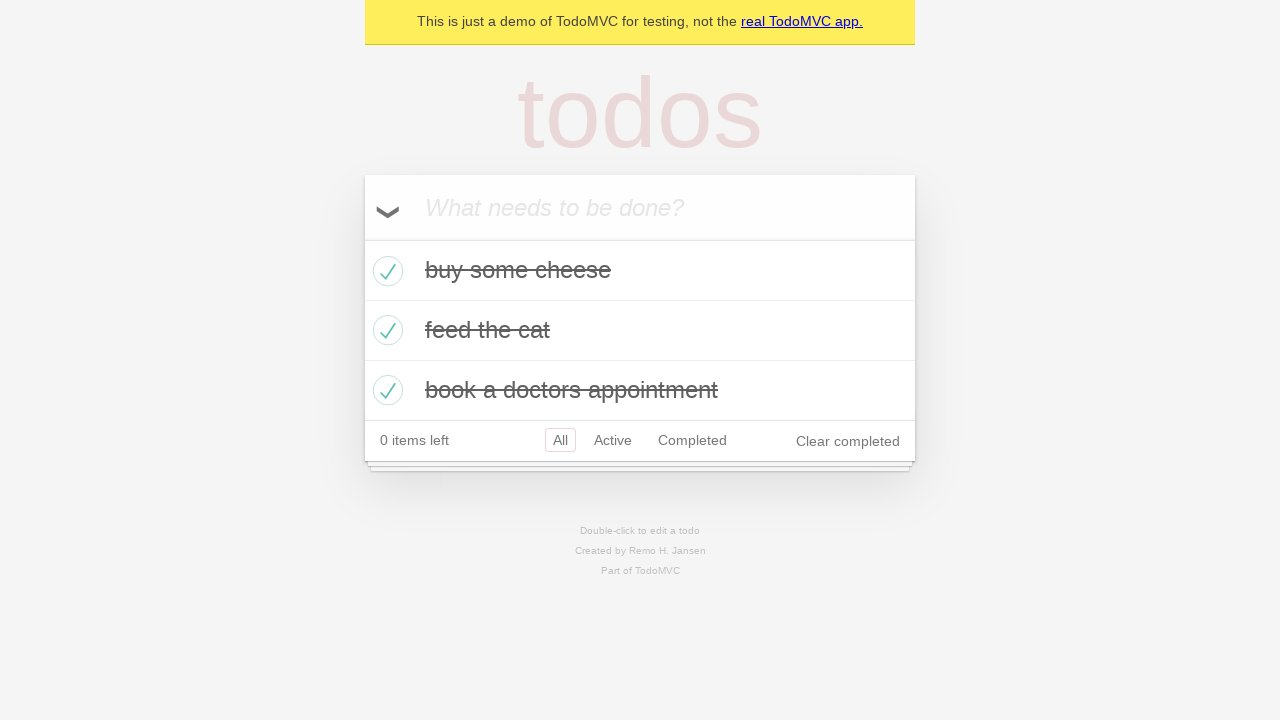

All todo items marked as completed
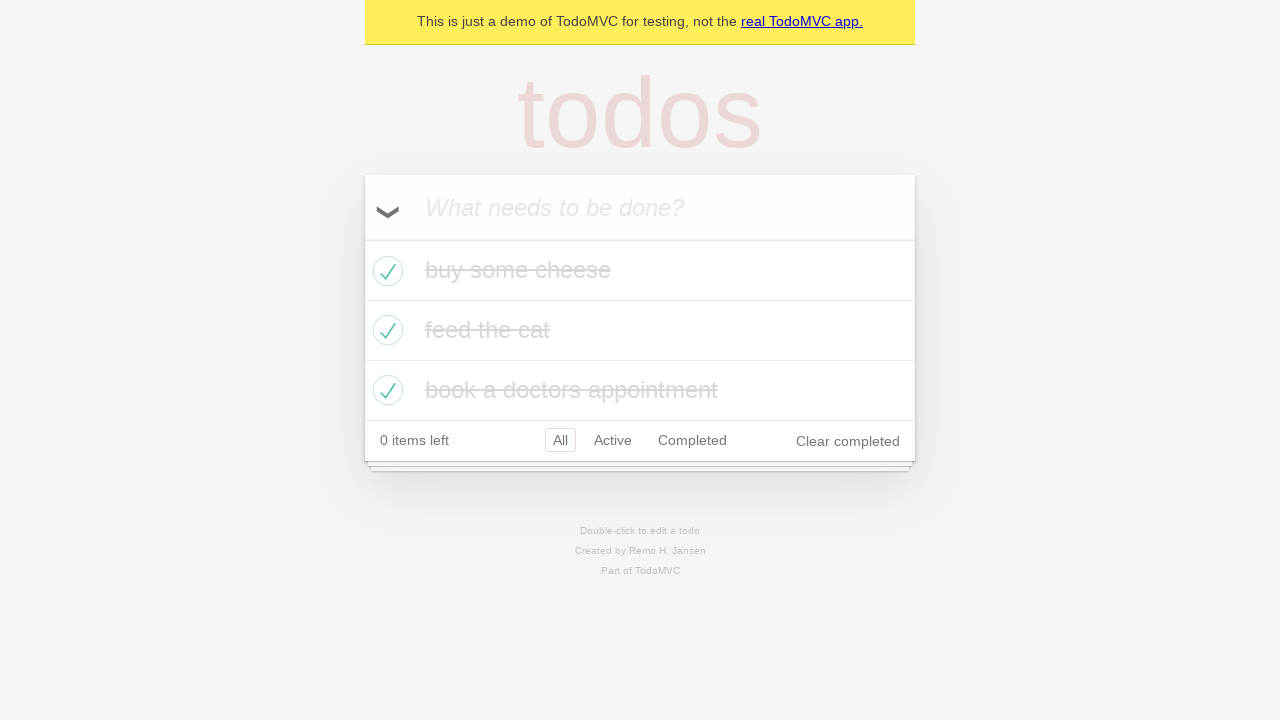

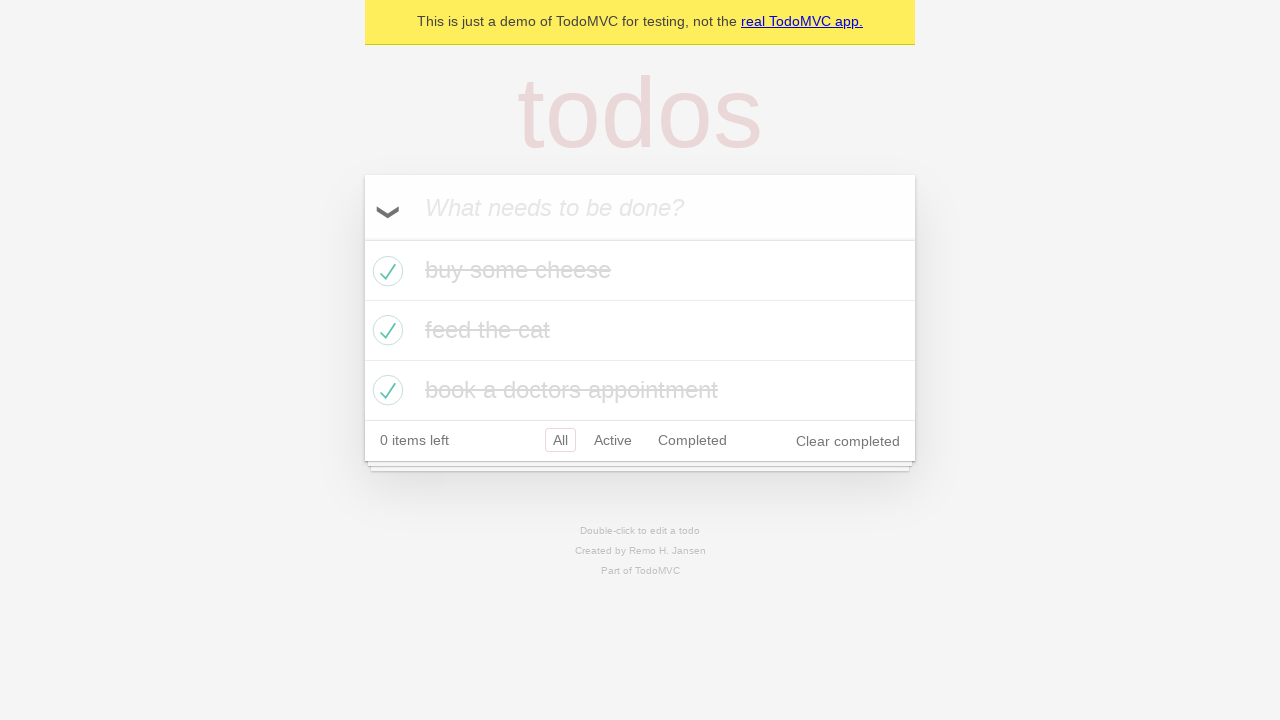